Tests checkbox and radio button functionality by selecting all input elements on a demo page

Starting URL: https://zimaev.github.io/checks-radios/

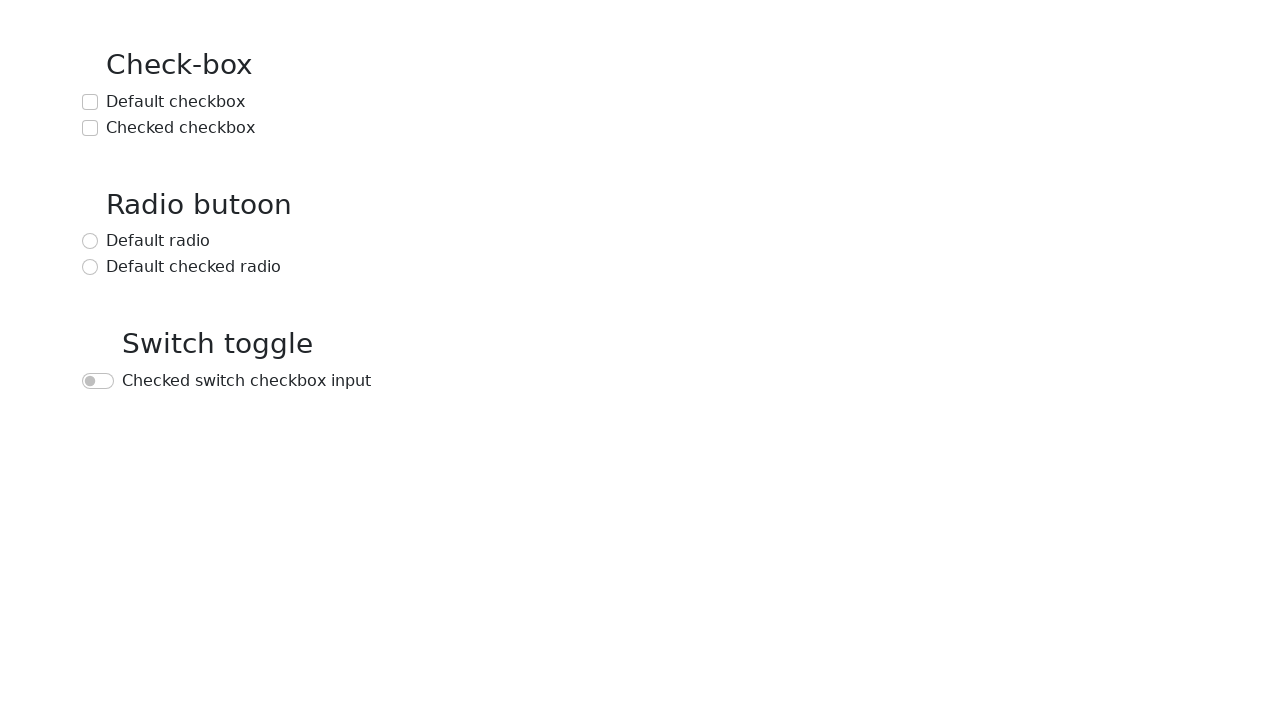

Navigated to checkbox and radio button demo page
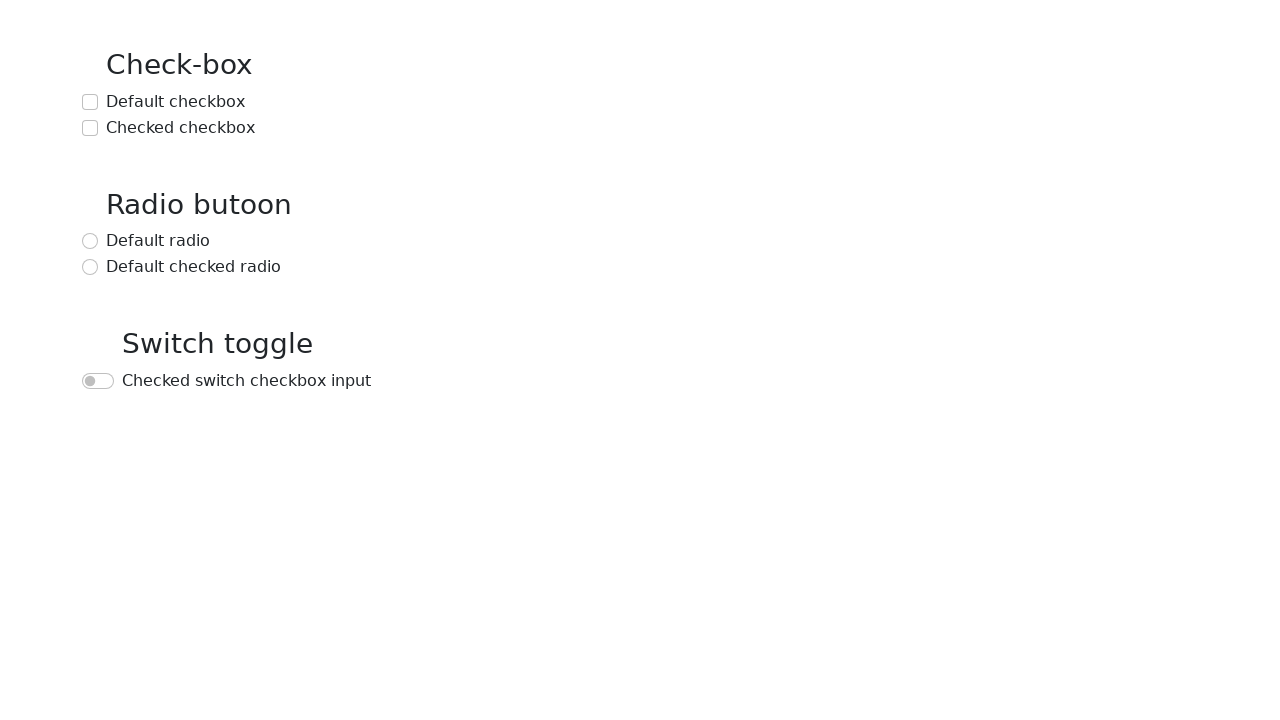

Located all input elements on the page
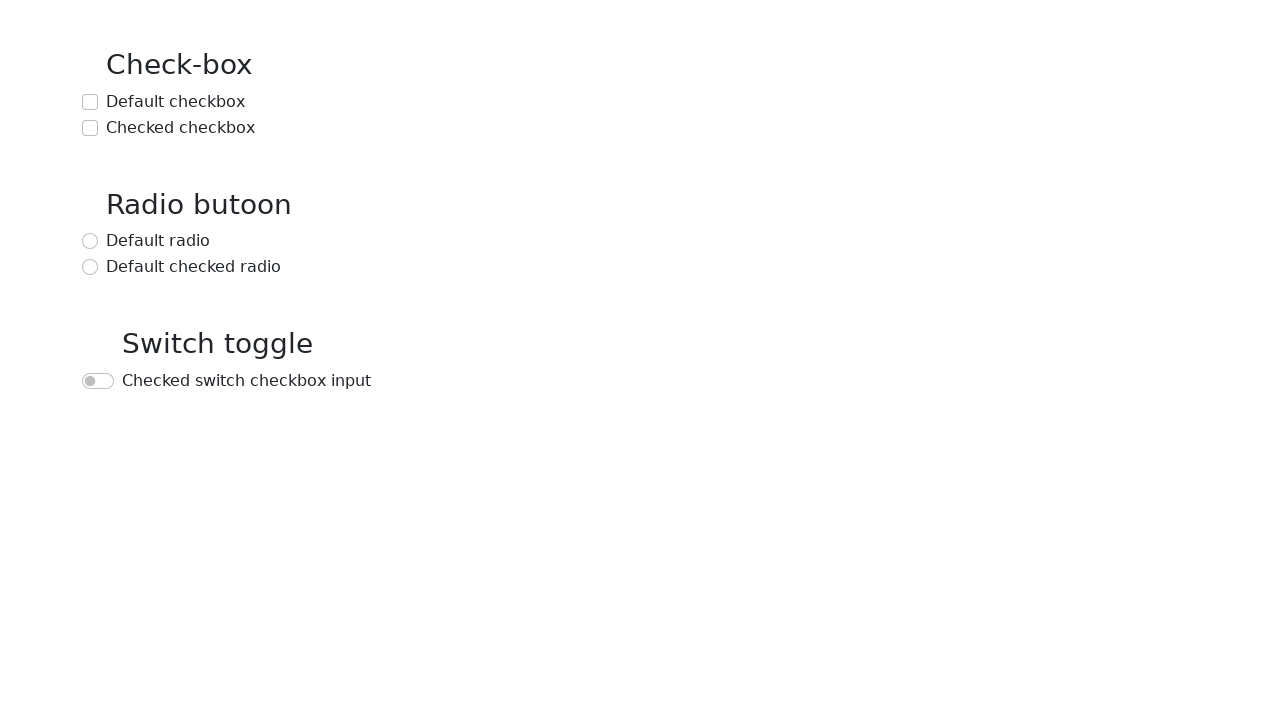

Checked a checkbox or radio button at (90, 102) on input >> nth=0
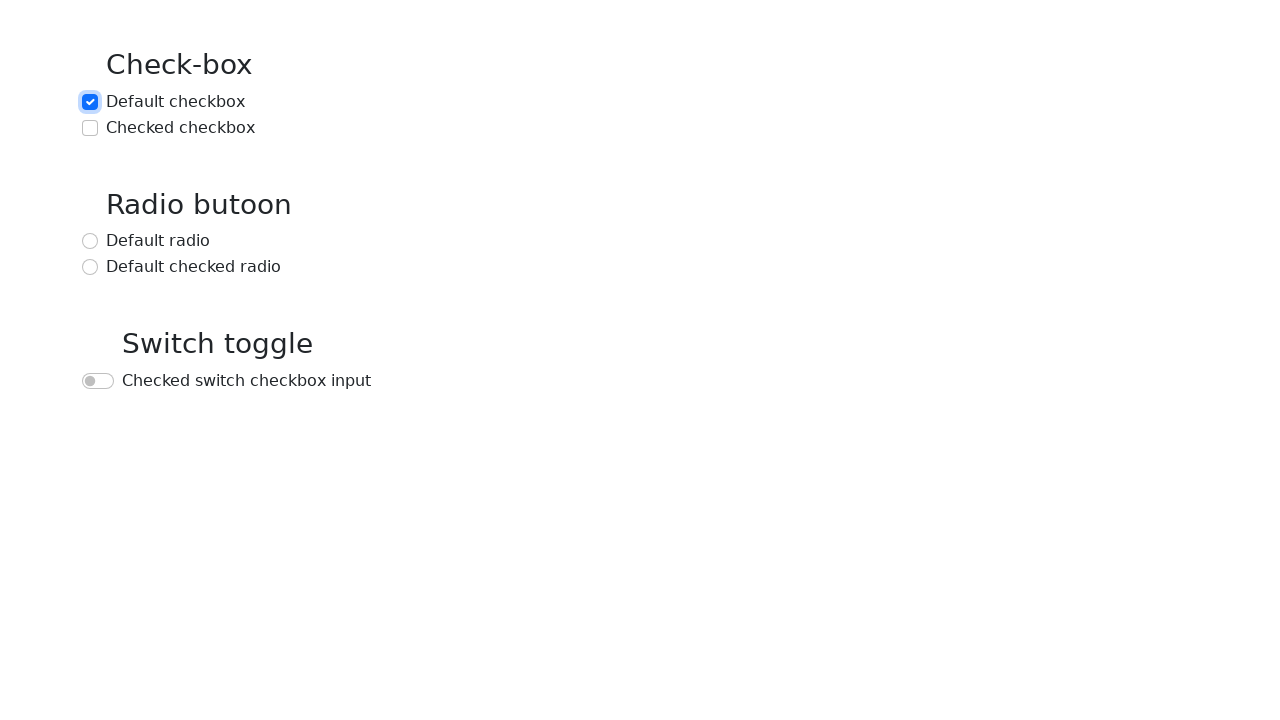

Checked a checkbox or radio button at (90, 128) on input >> nth=1
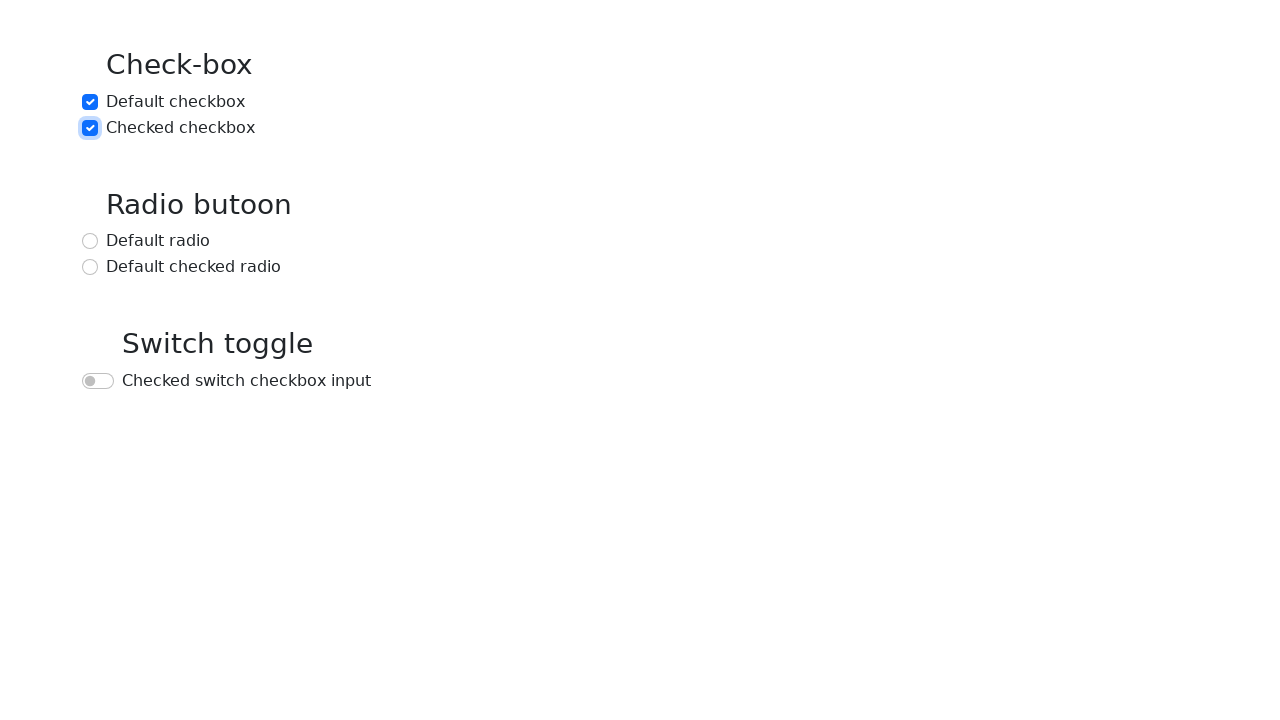

Checked a checkbox or radio button at (90, 241) on input >> nth=2
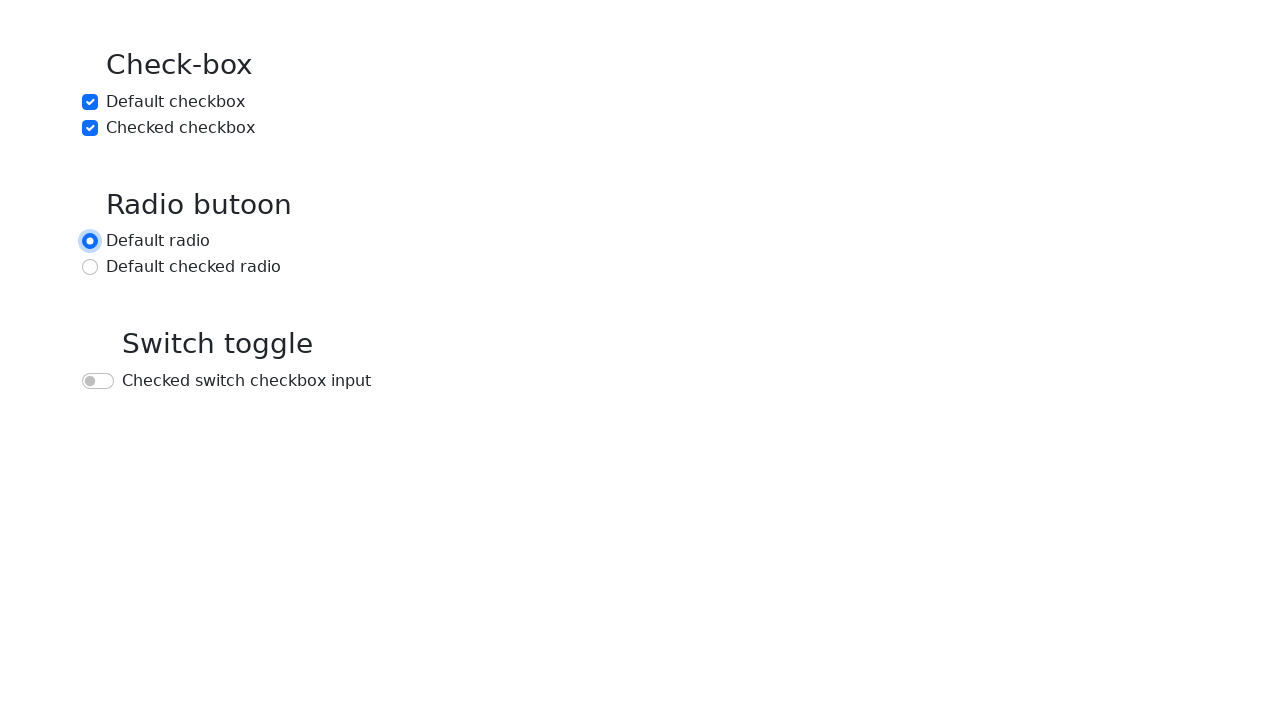

Checked a checkbox or radio button at (90, 267) on input >> nth=3
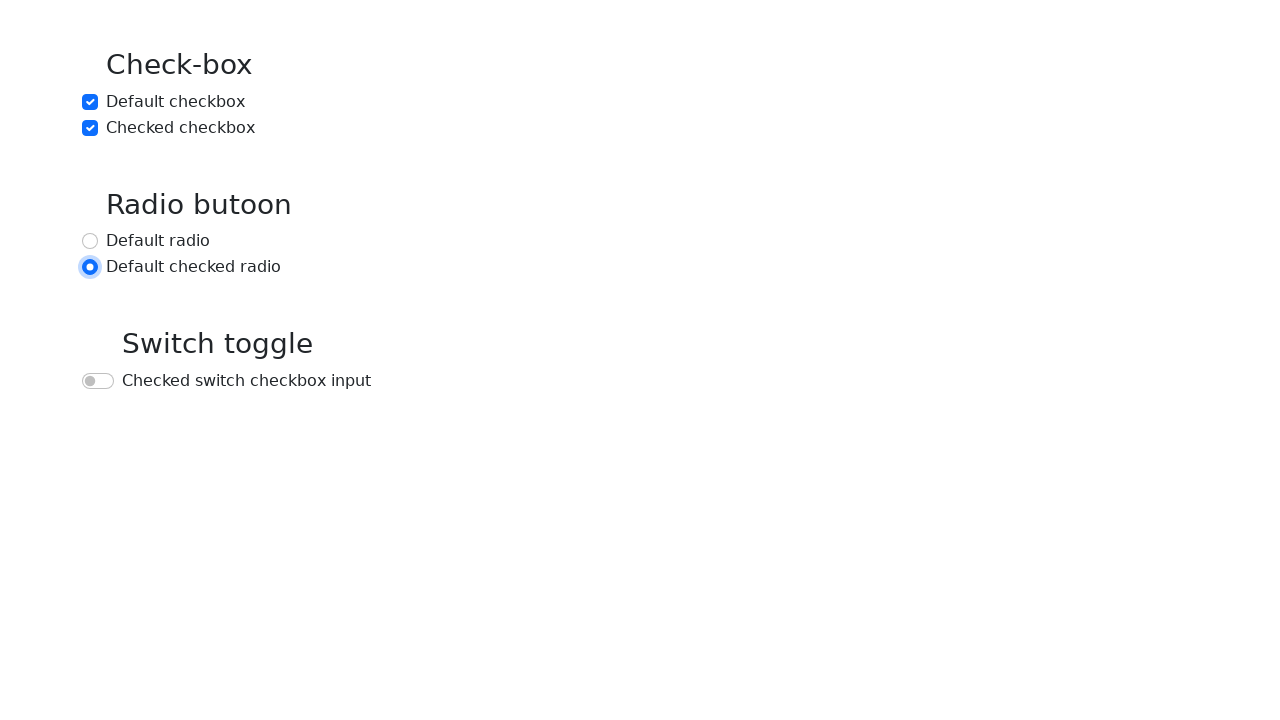

Checked a checkbox or radio button at (98, 381) on input >> nth=4
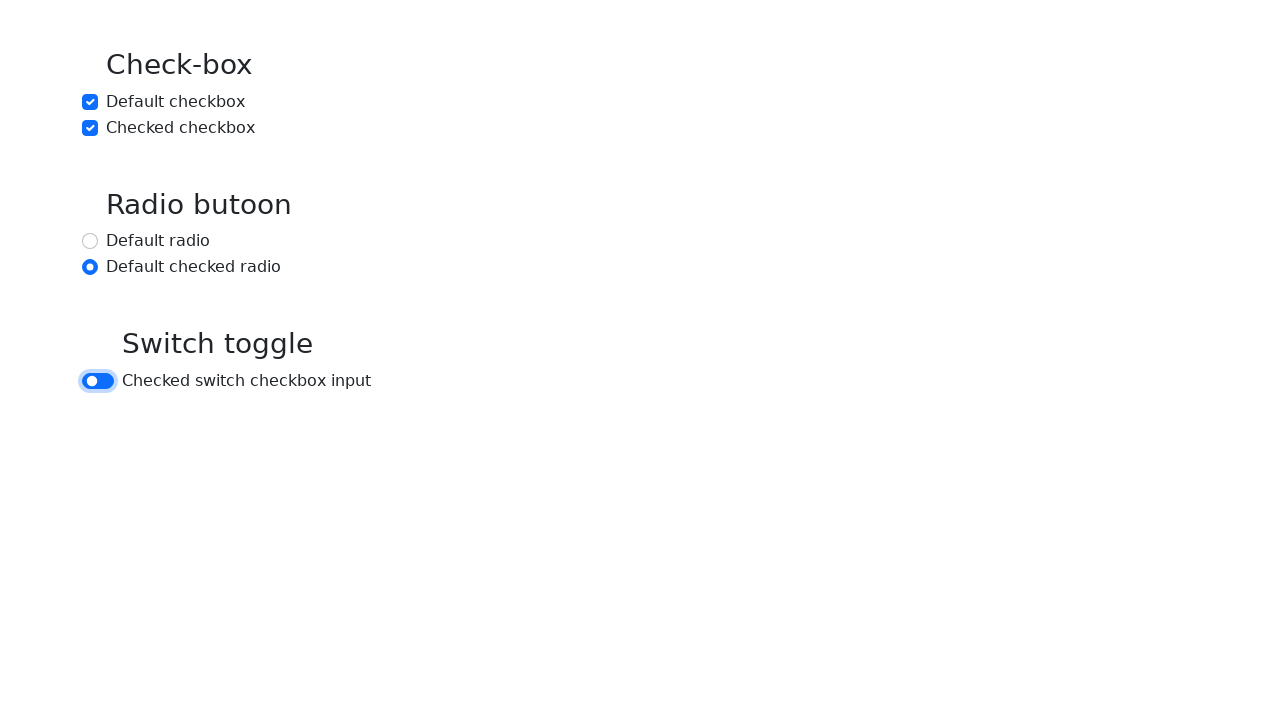

Waited 1 second for visual confirmation of all selections
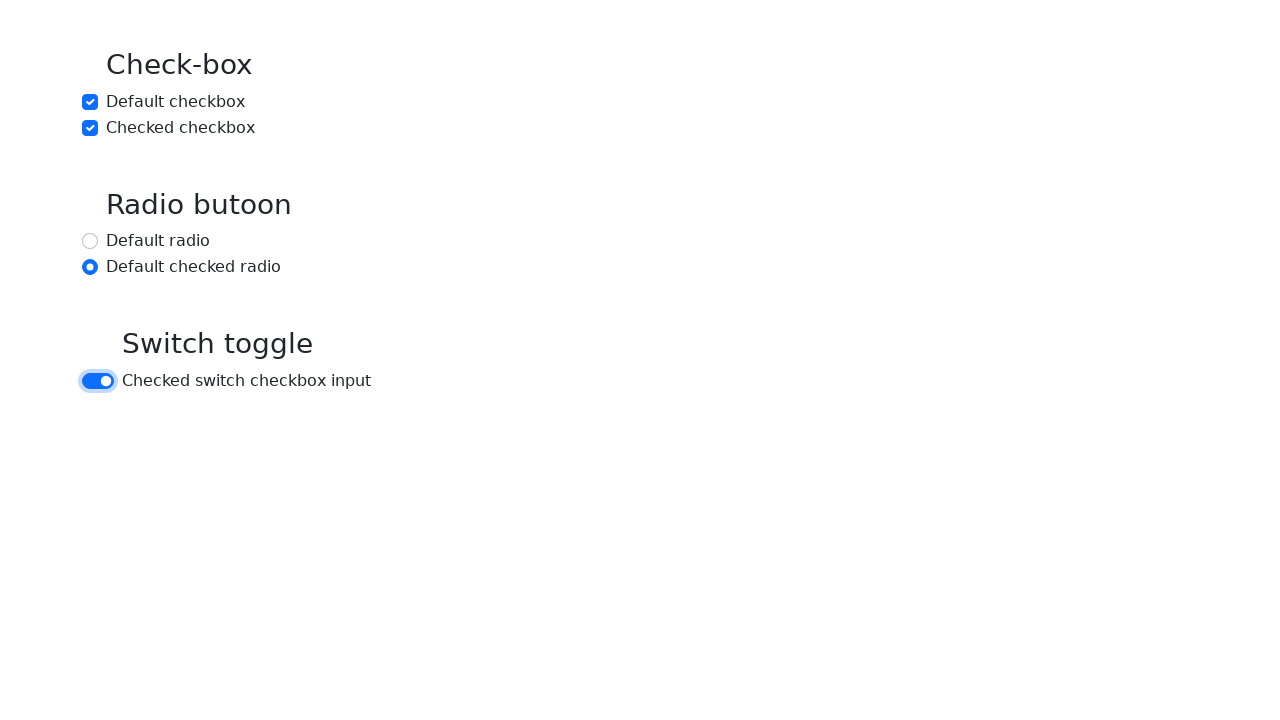

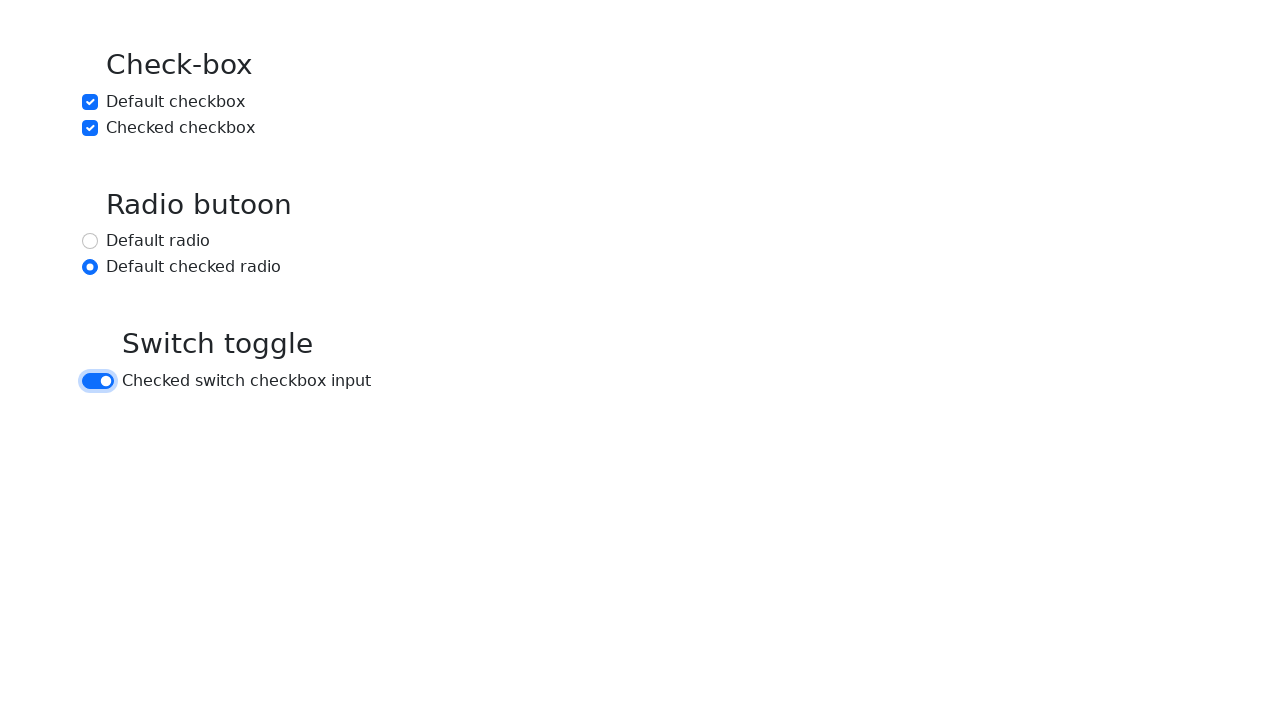